Tests multiple window handling by clicking a link that opens a new window, switching to the new window, verifying the title, closing it, and switching back to the original window

Starting URL: https://the-internet.herokuapp.com/windows

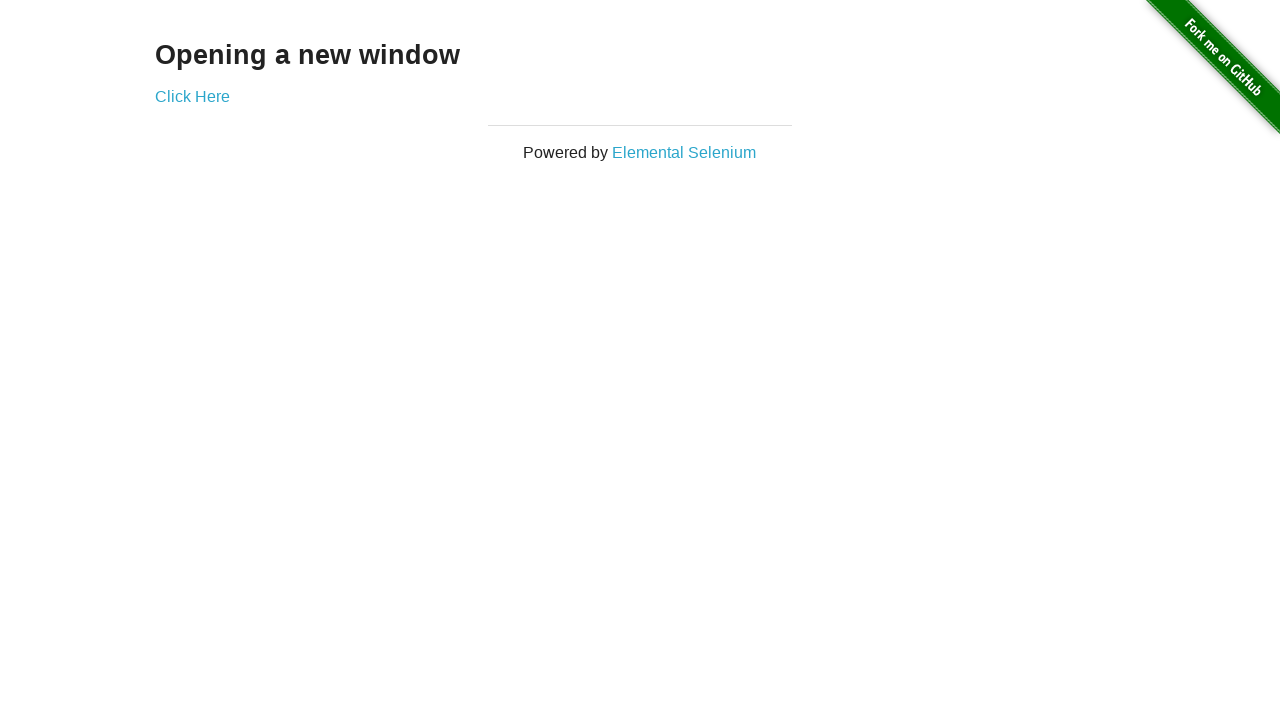

Clicked 'Click Here' link to open new window at (192, 96) on text=Click Here
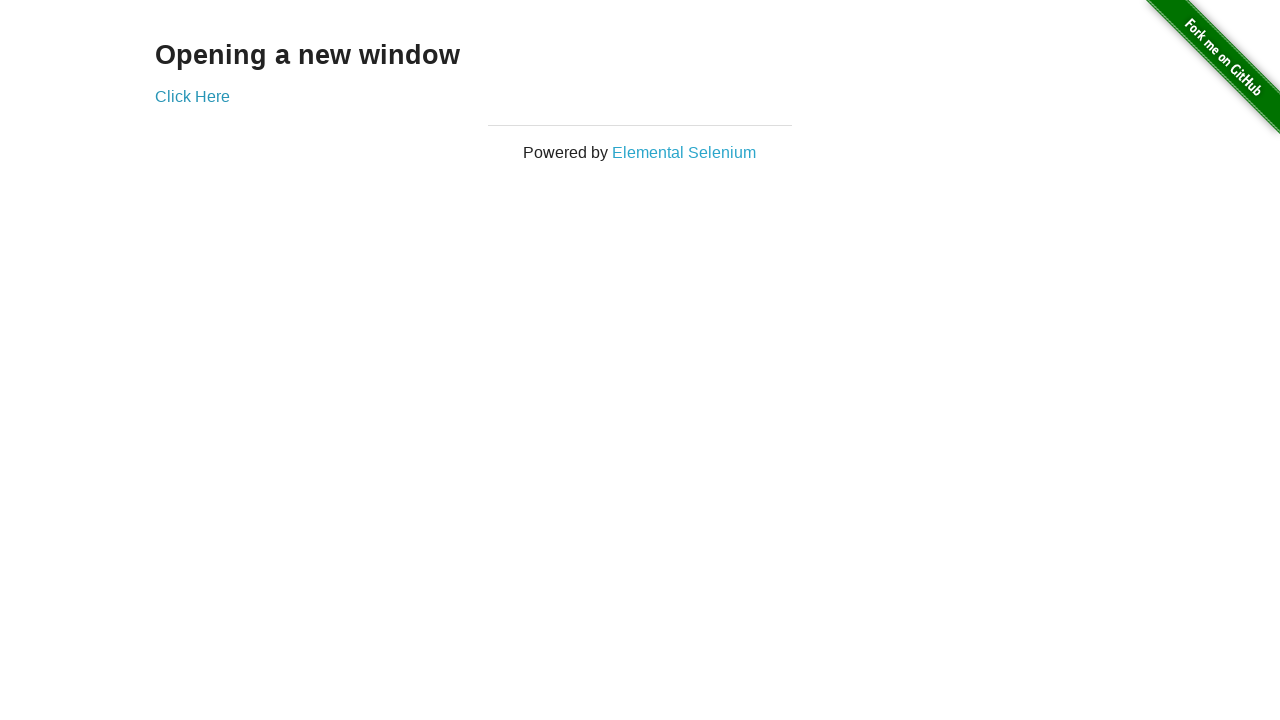

New window opened and reference obtained
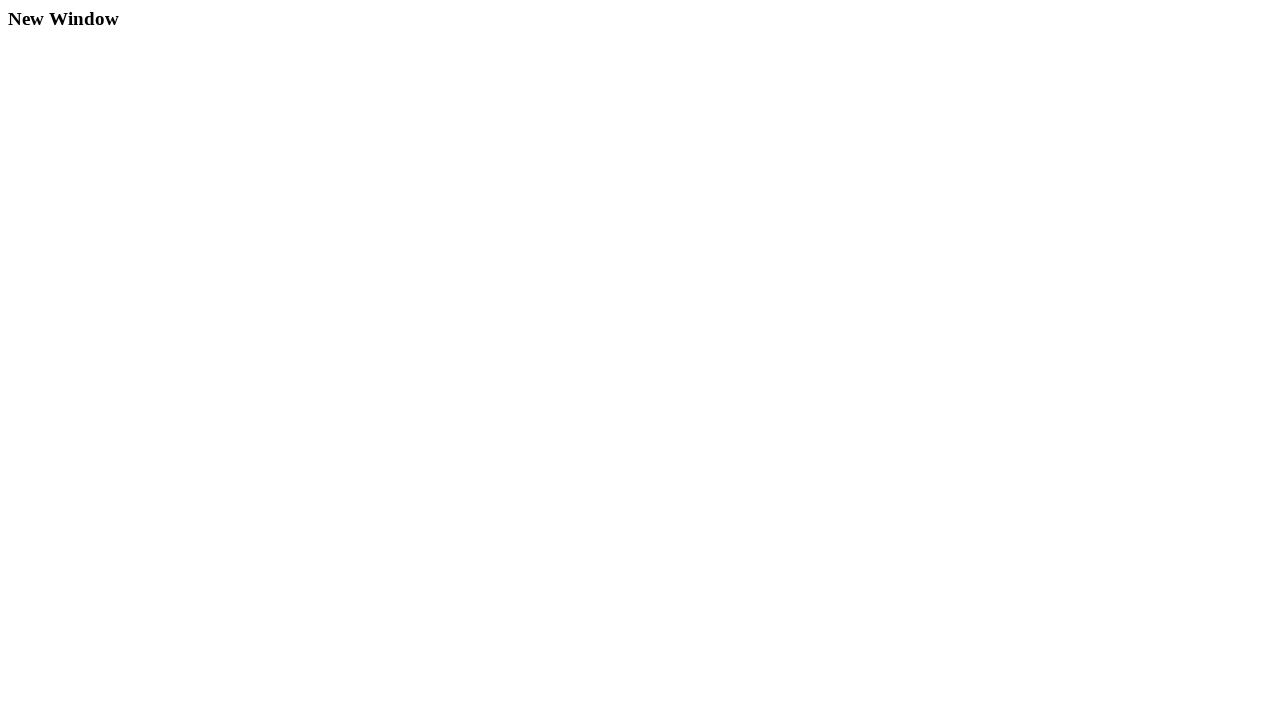

New window page fully loaded
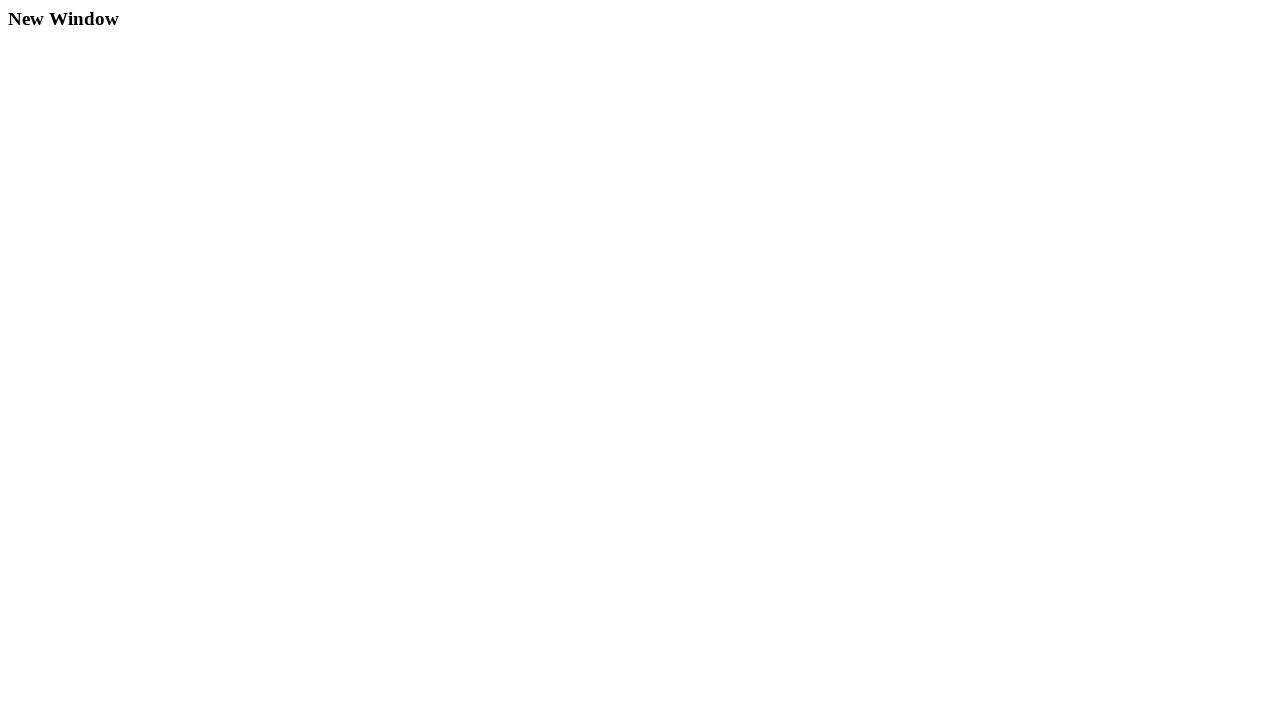

Verified new window title contains 'New Window'
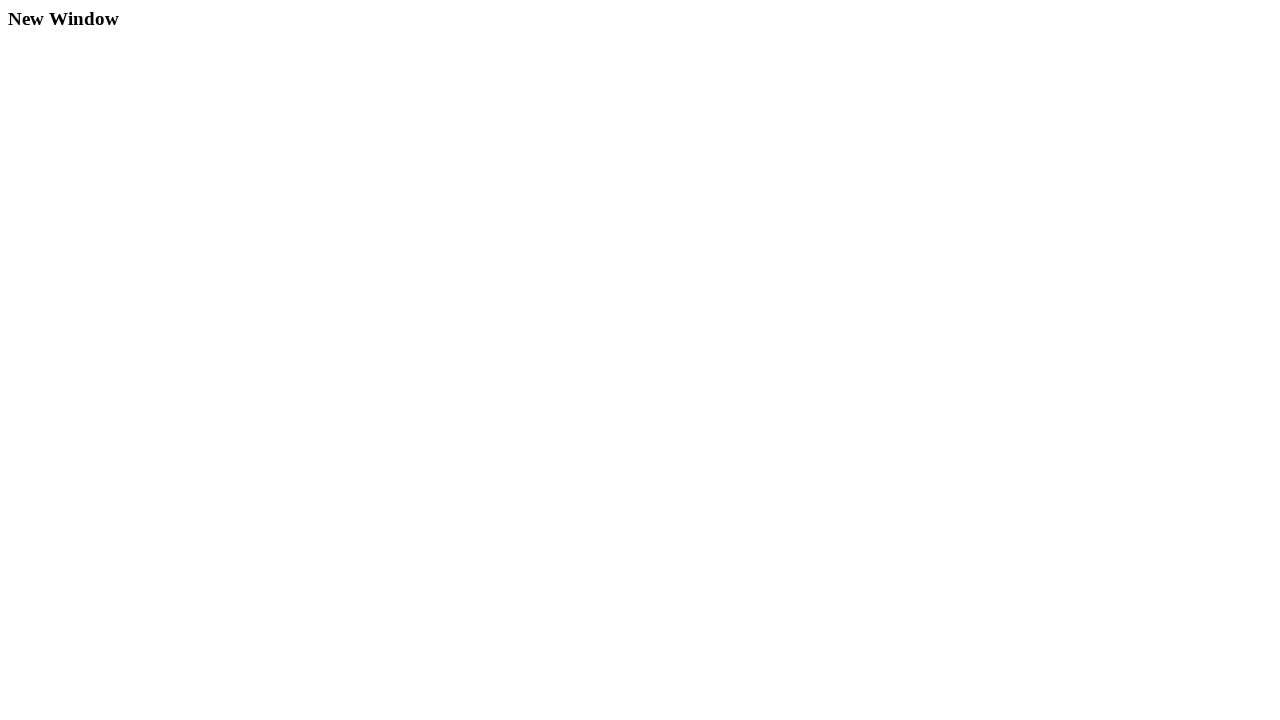

Closed the new window
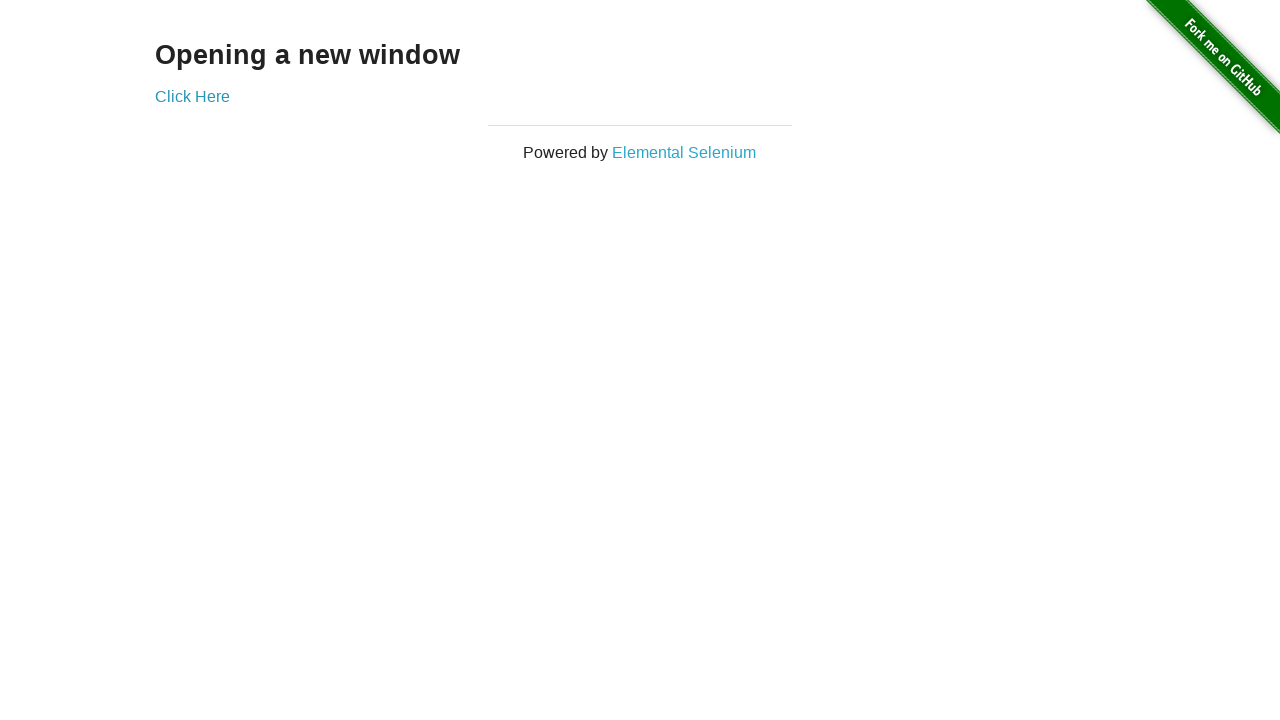

Switched back to original window
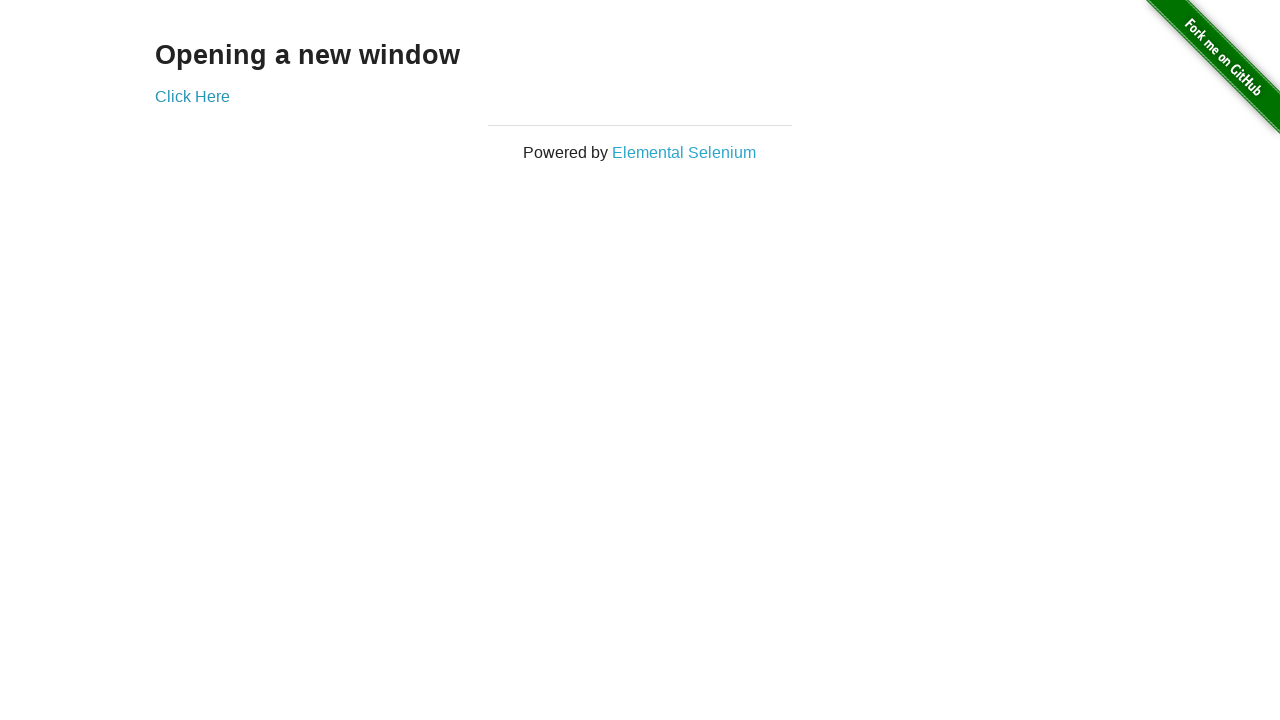

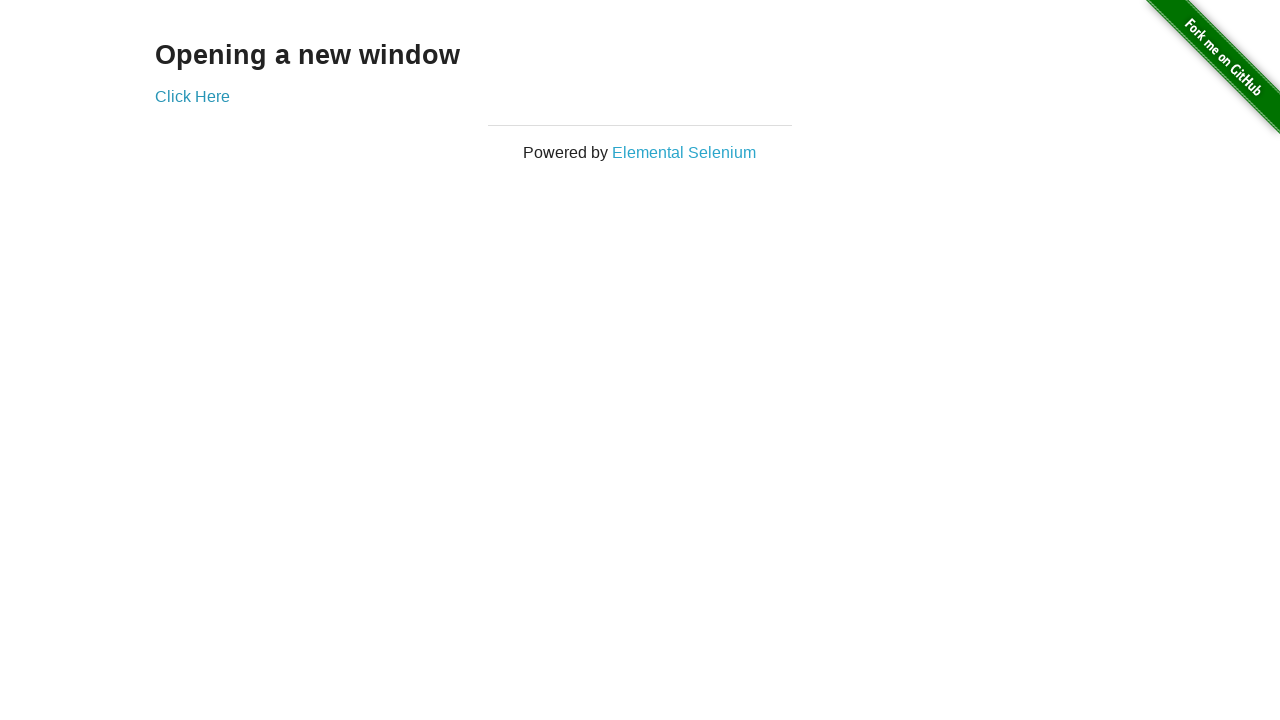